Tests that the browser back button works correctly with filter navigation.

Starting URL: https://demo.playwright.dev/todomvc

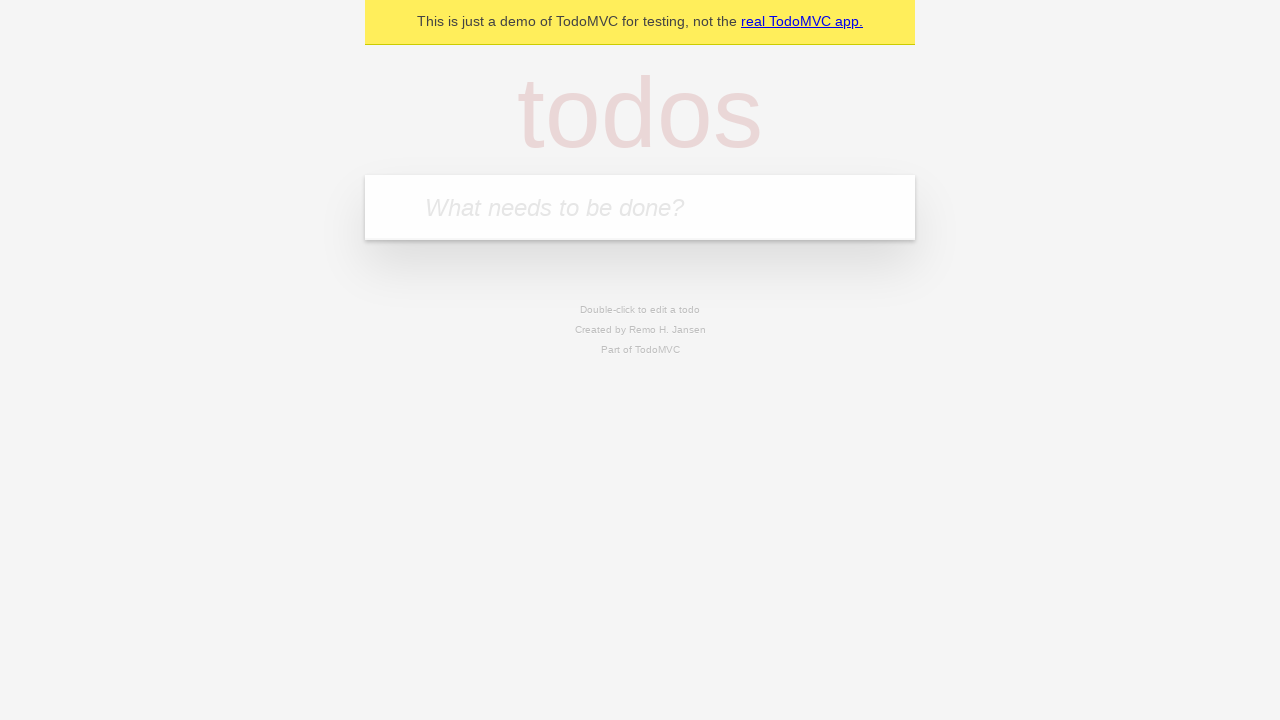

Filled todo input with 'buy some cheese' on internal:attr=[placeholder="What needs to be done?"i]
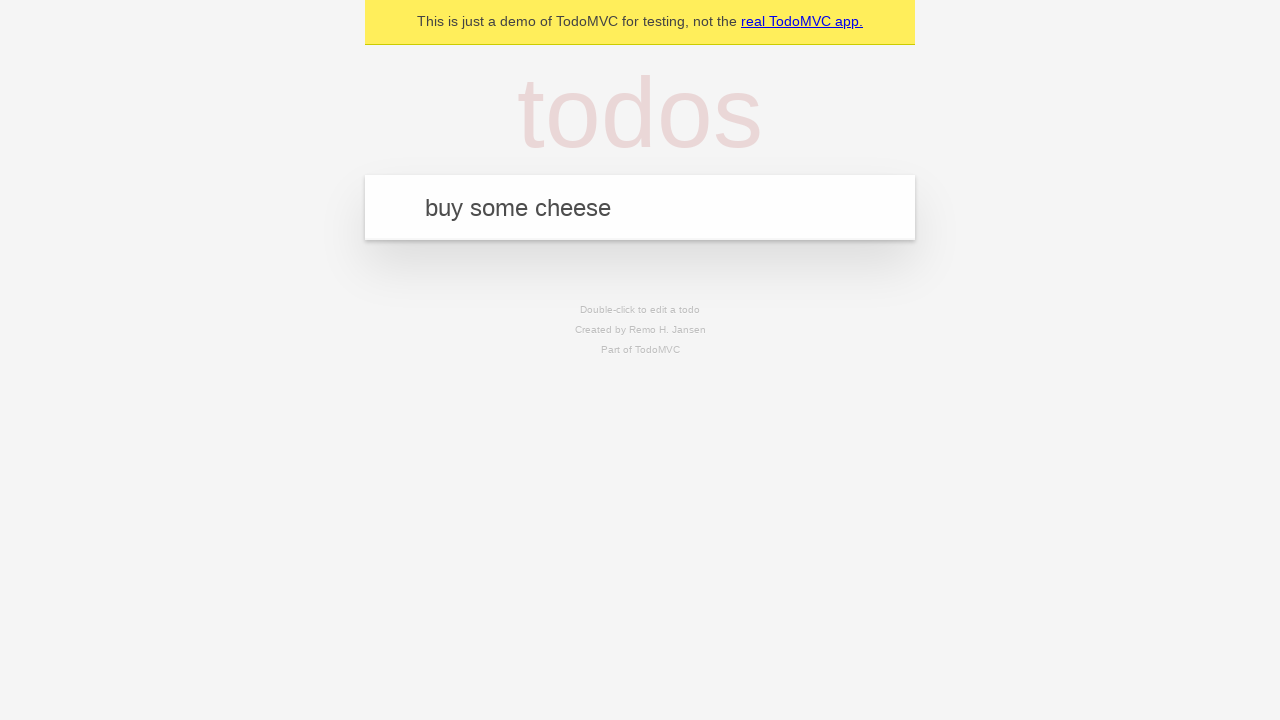

Pressed Enter to create first todo 'buy some cheese' on internal:attr=[placeholder="What needs to be done?"i]
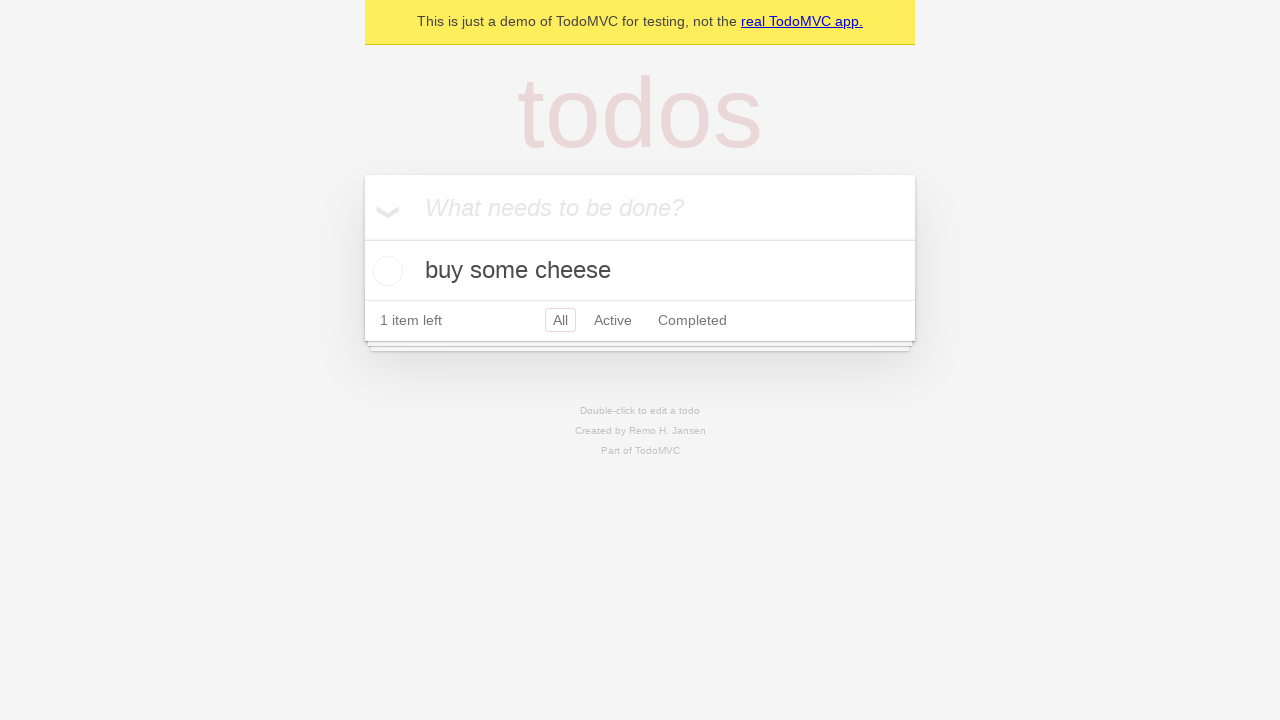

Filled todo input with 'feed the cat' on internal:attr=[placeholder="What needs to be done?"i]
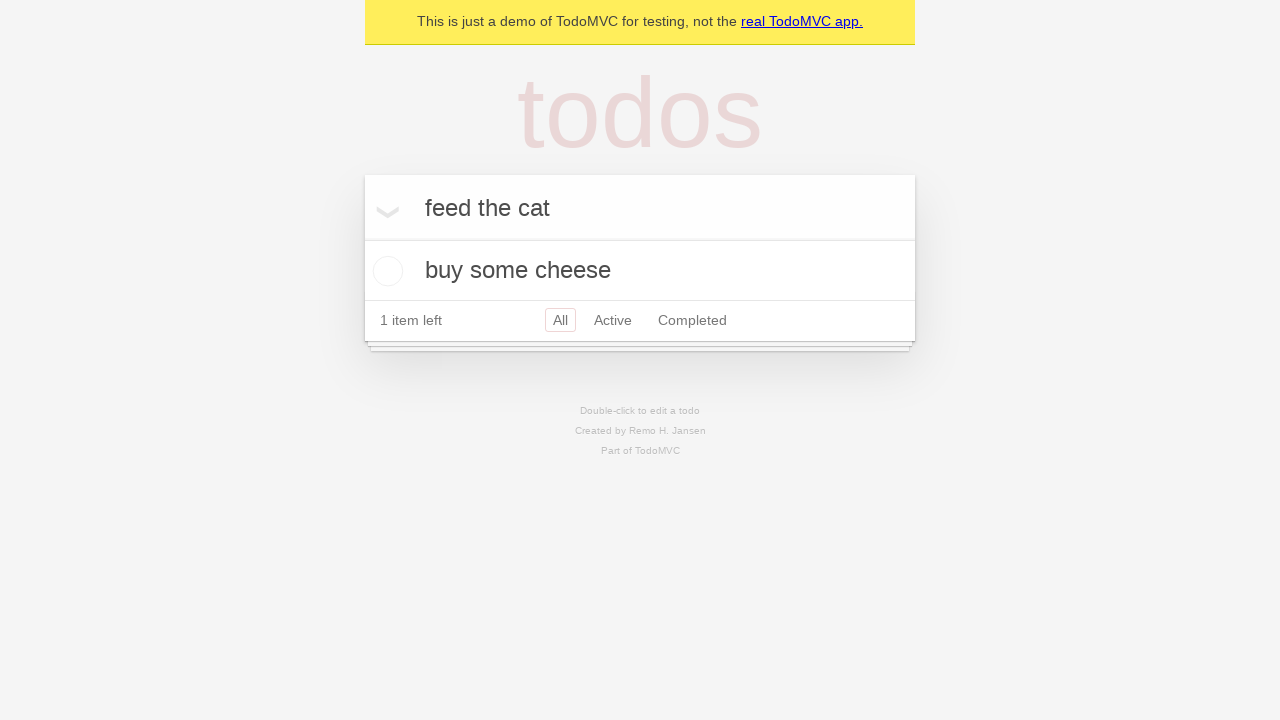

Pressed Enter to create second todo 'feed the cat' on internal:attr=[placeholder="What needs to be done?"i]
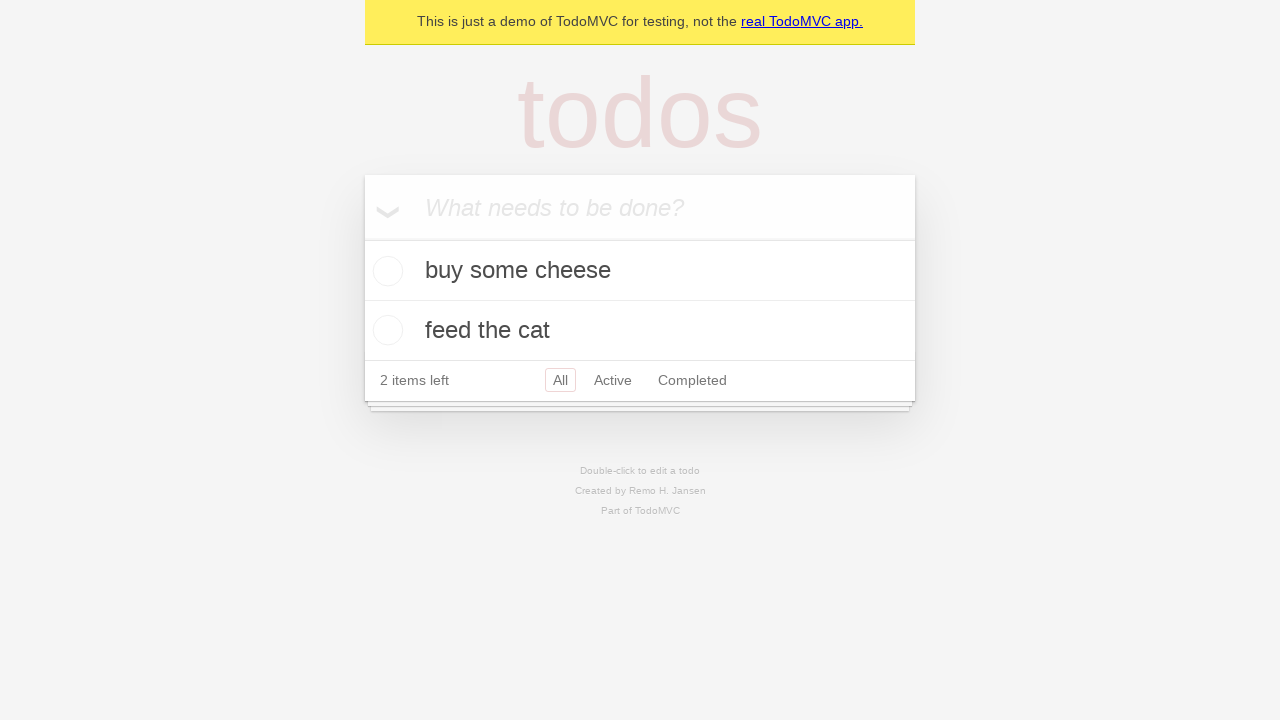

Filled todo input with 'book a doctors appointment' on internal:attr=[placeholder="What needs to be done?"i]
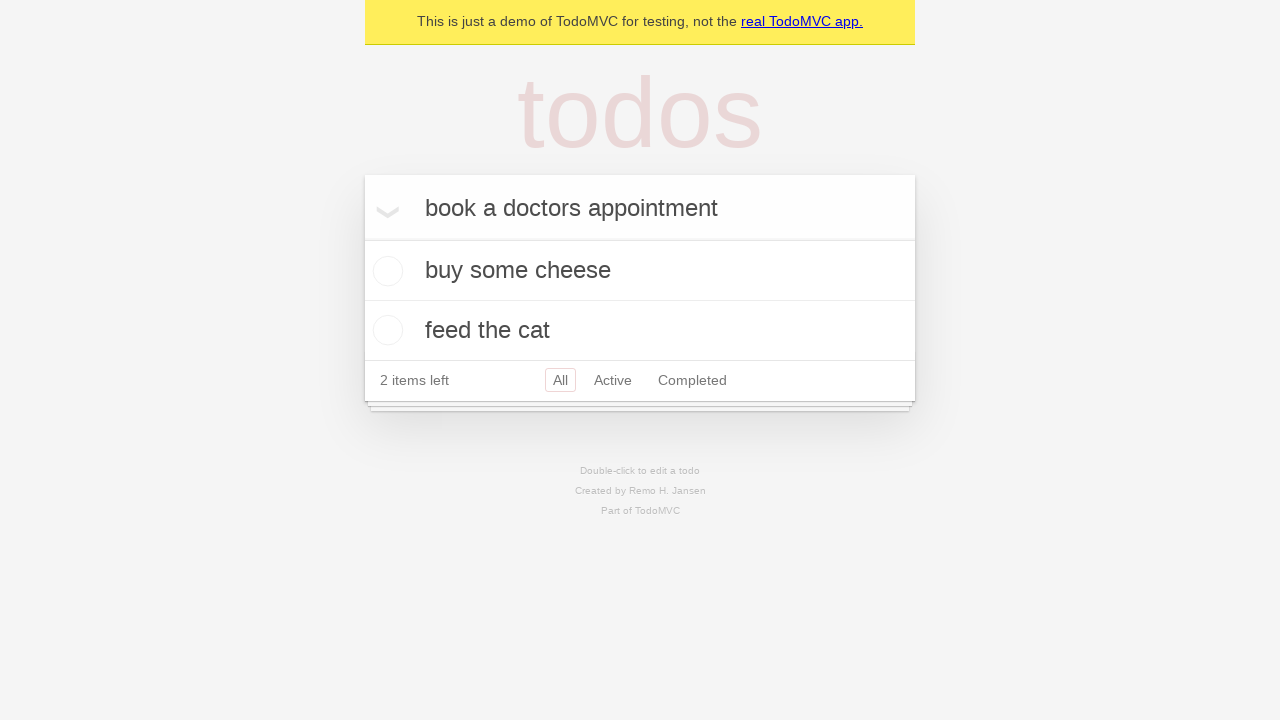

Pressed Enter to create third todo 'book a doctors appointment' on internal:attr=[placeholder="What needs to be done?"i]
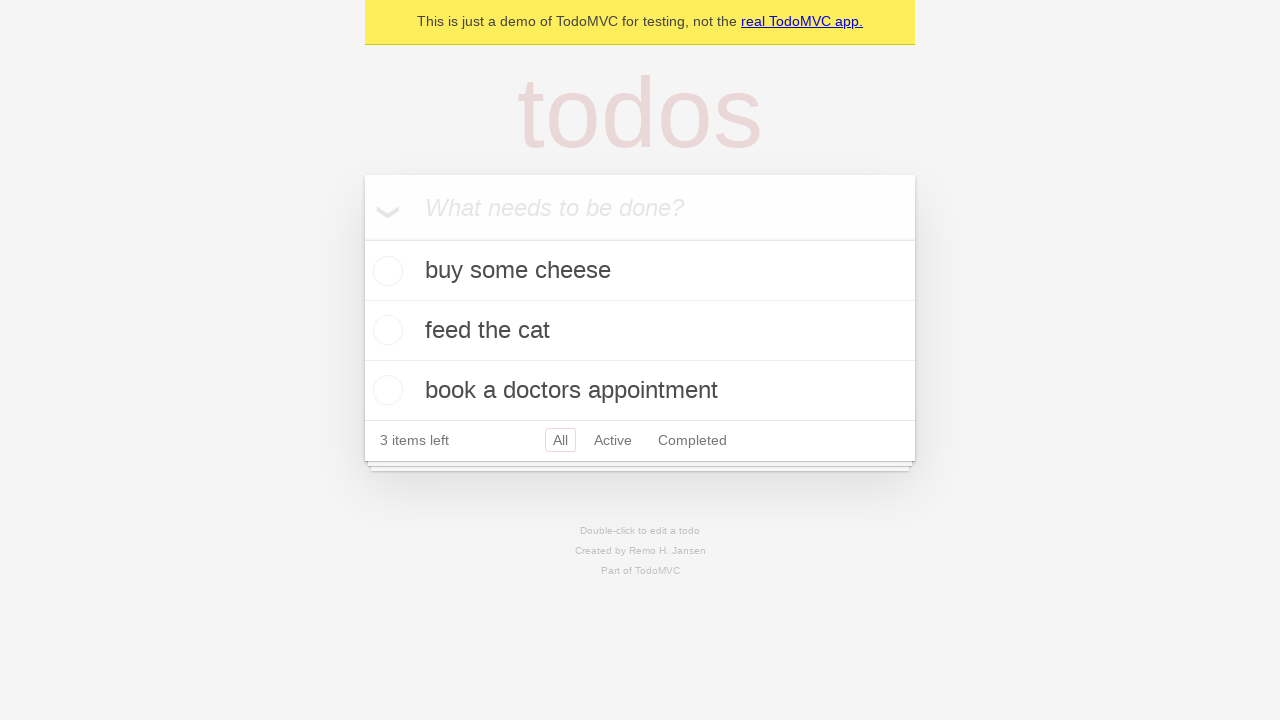

Waited for all three todos to appear
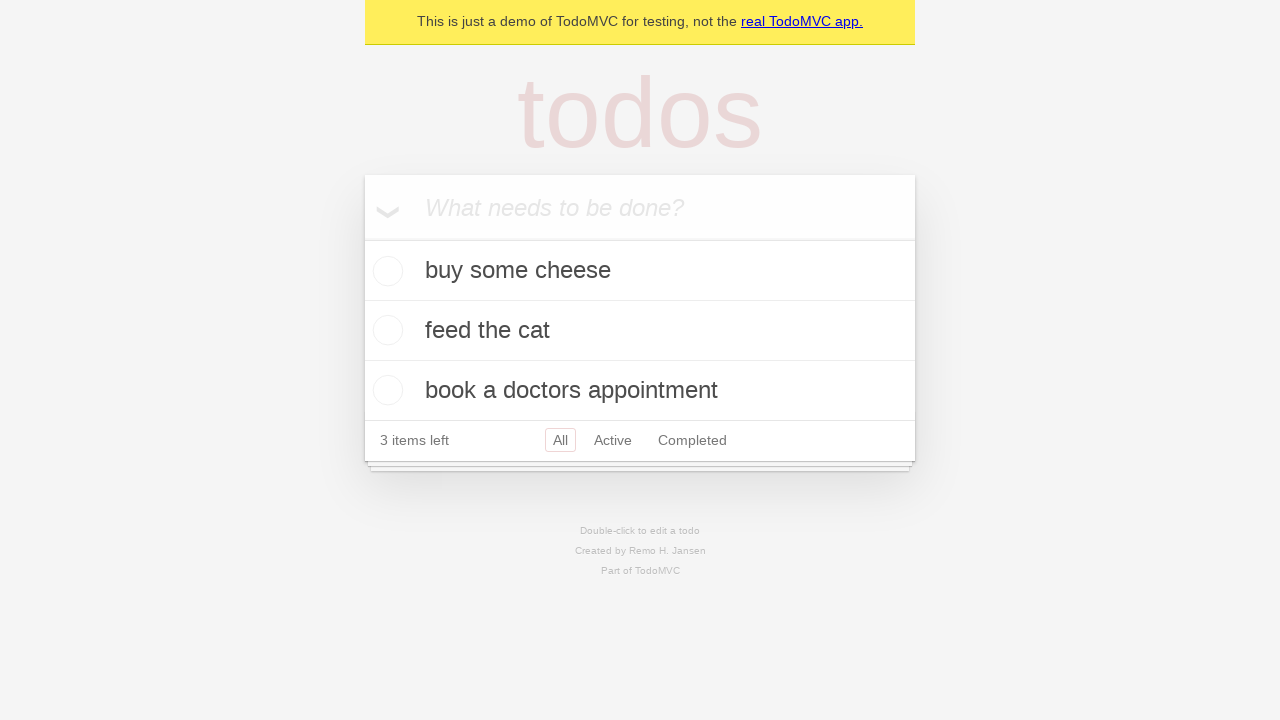

Checked the second todo item as completed at (385, 330) on internal:testid=[data-testid="todo-item"s] >> nth=1 >> internal:role=checkbox
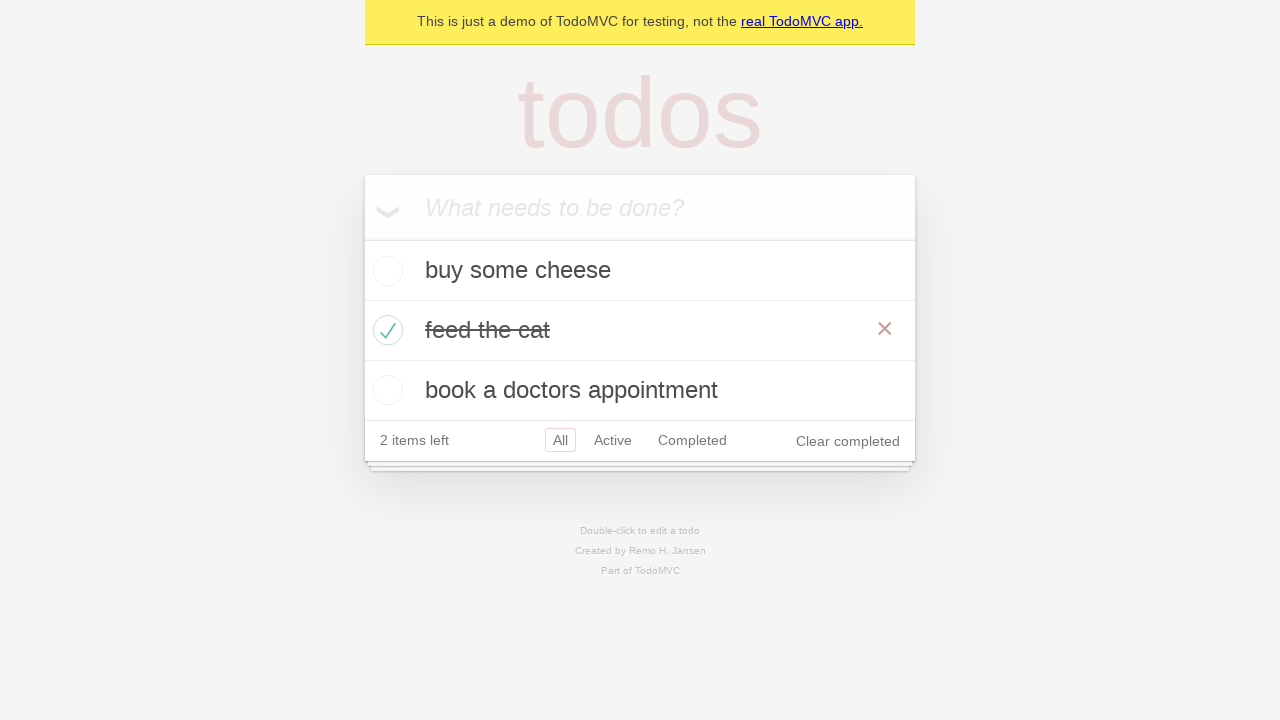

Clicked 'All' filter link at (560, 440) on internal:role=link[name="All"i]
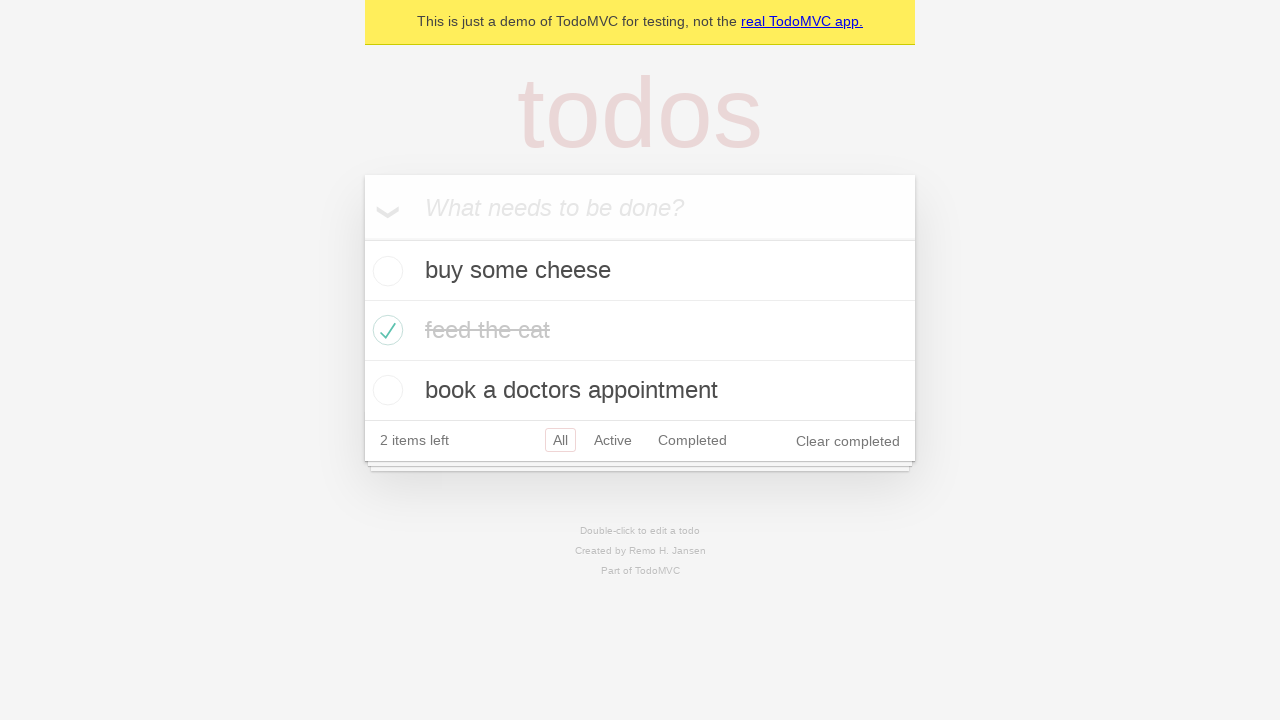

Clicked 'Active' filter link at (613, 440) on internal:role=link[name="Active"i]
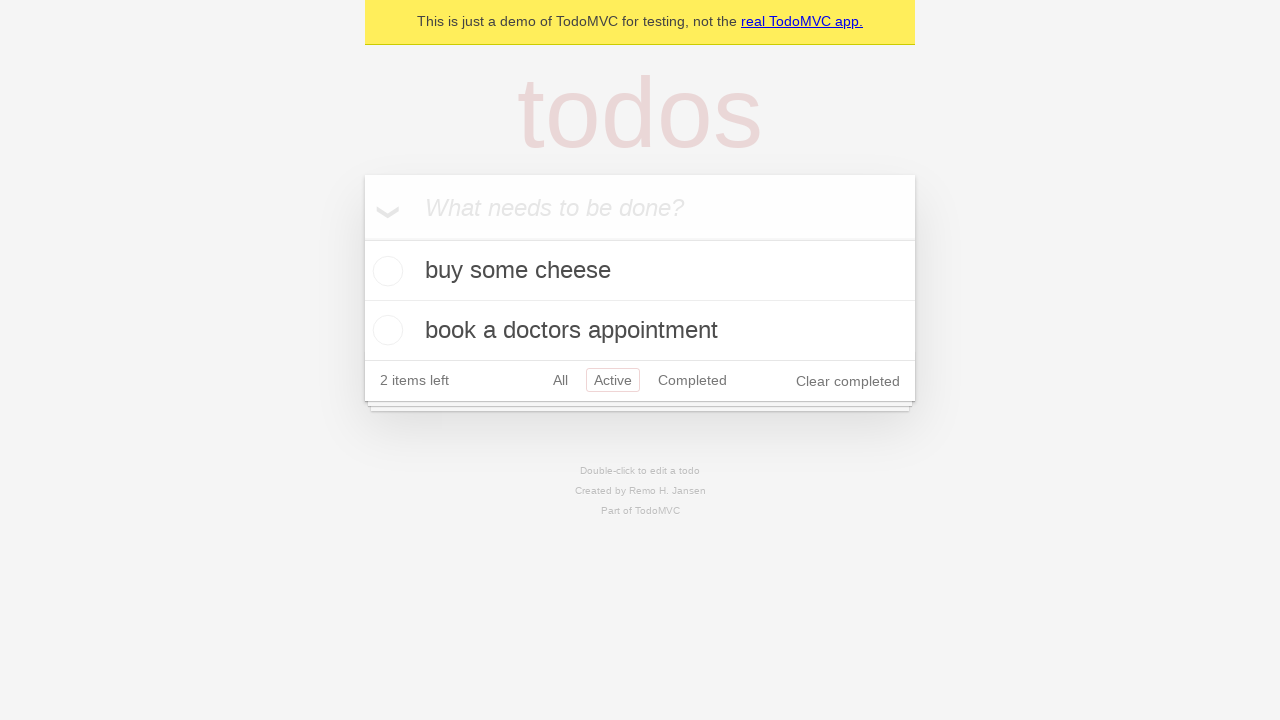

Clicked 'Completed' filter link at (692, 380) on internal:role=link[name="Completed"i]
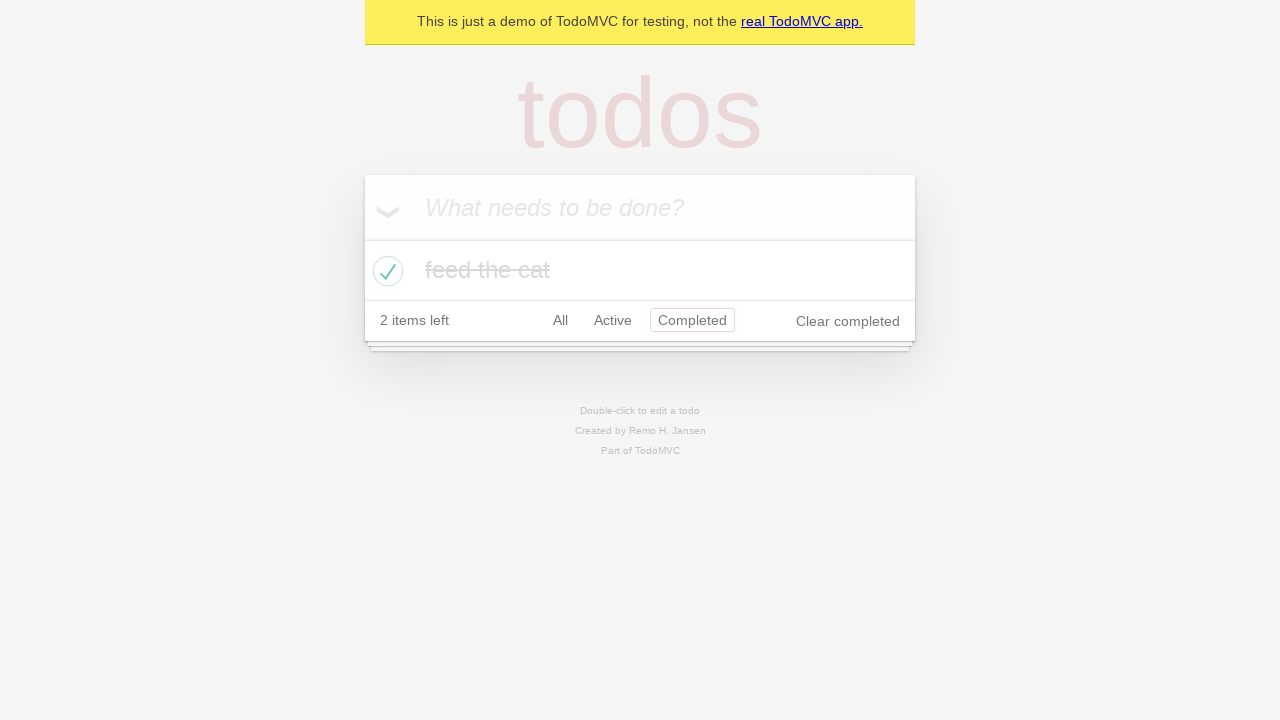

Navigated back in browser history
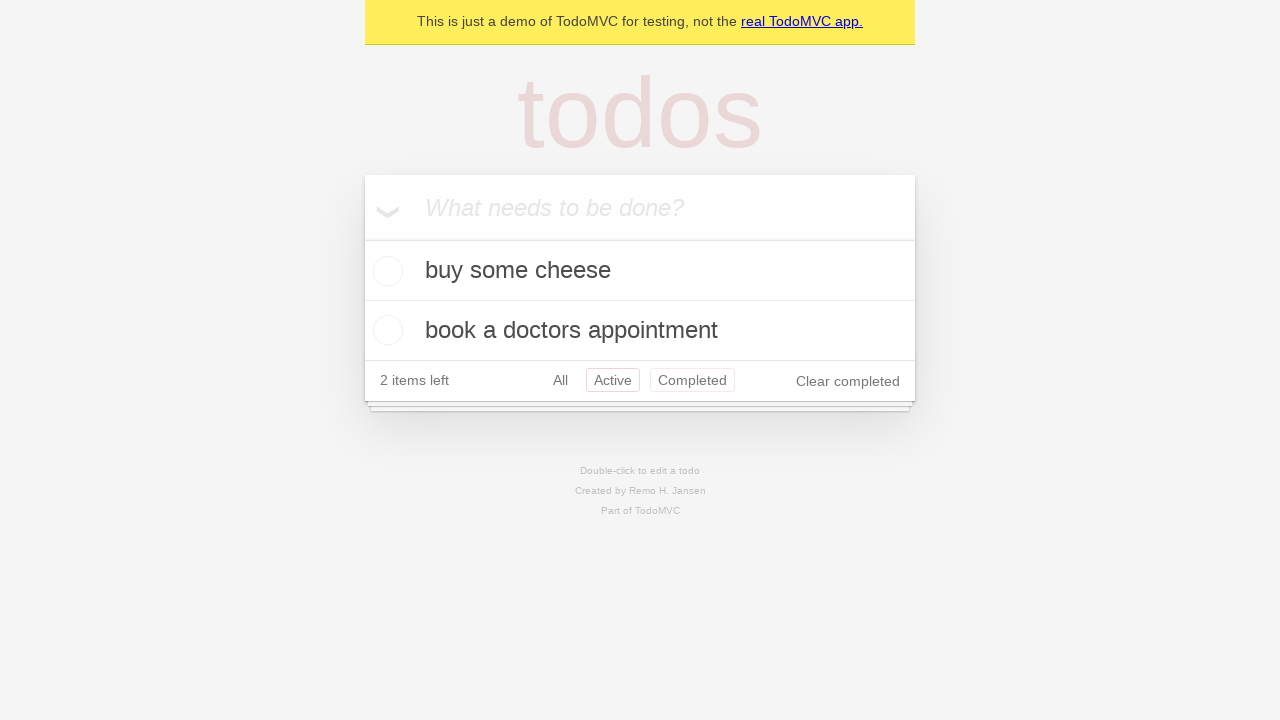

Navigated back in browser history again
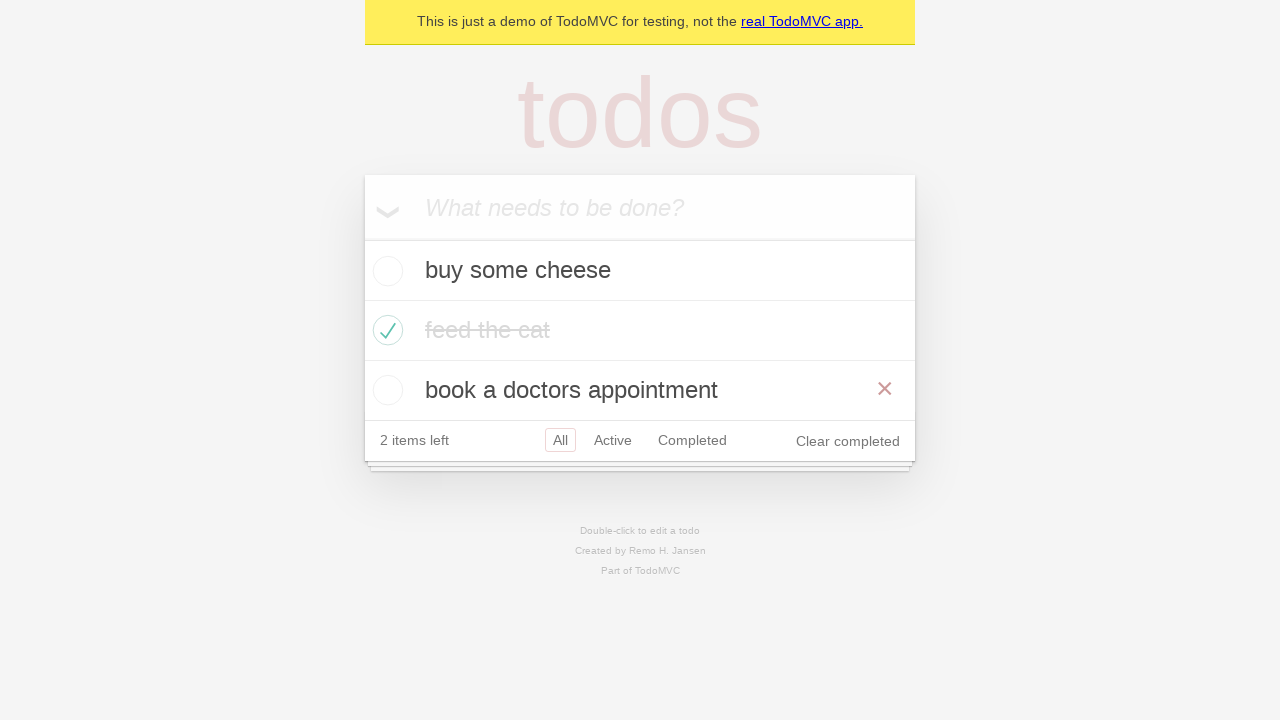

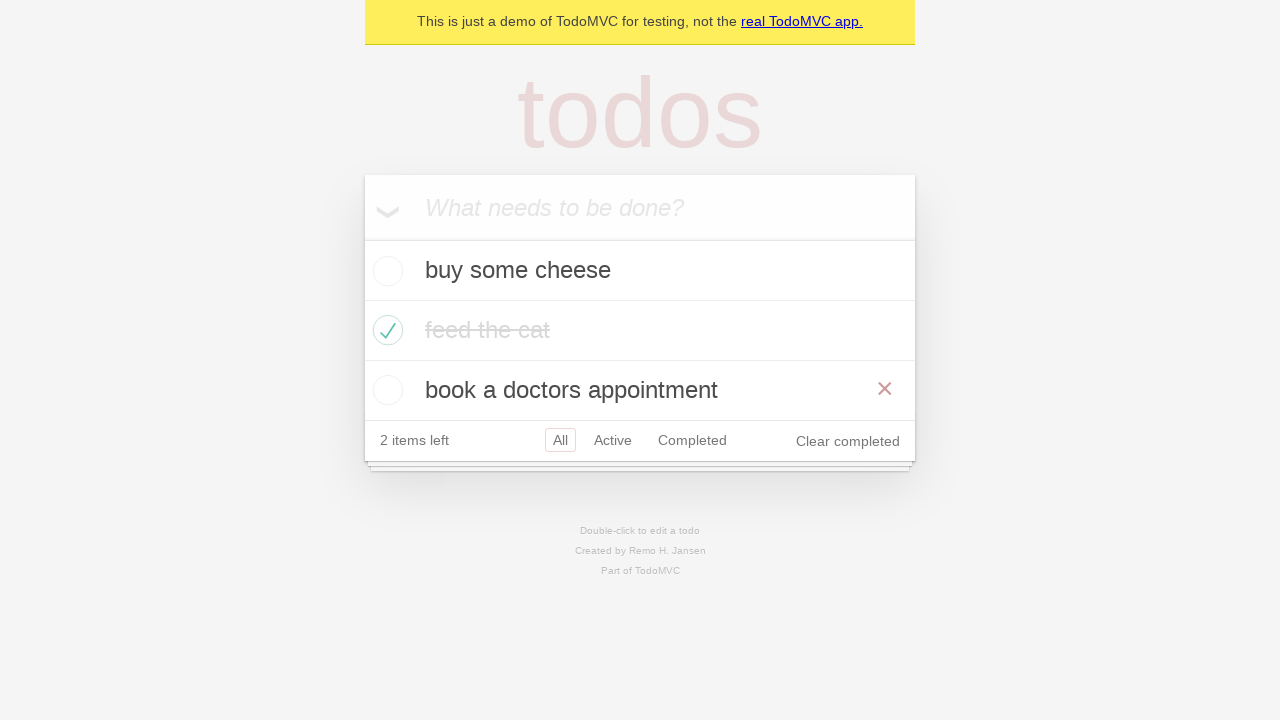